Tests interaction with JavaScript alerts, confirms, and prompts by clicking a button, accepting a confirmation, entering a value in a prompt, and verifying the resulting alert text

Starting URL: https://erikdark.github.io/QA_autotests_12/

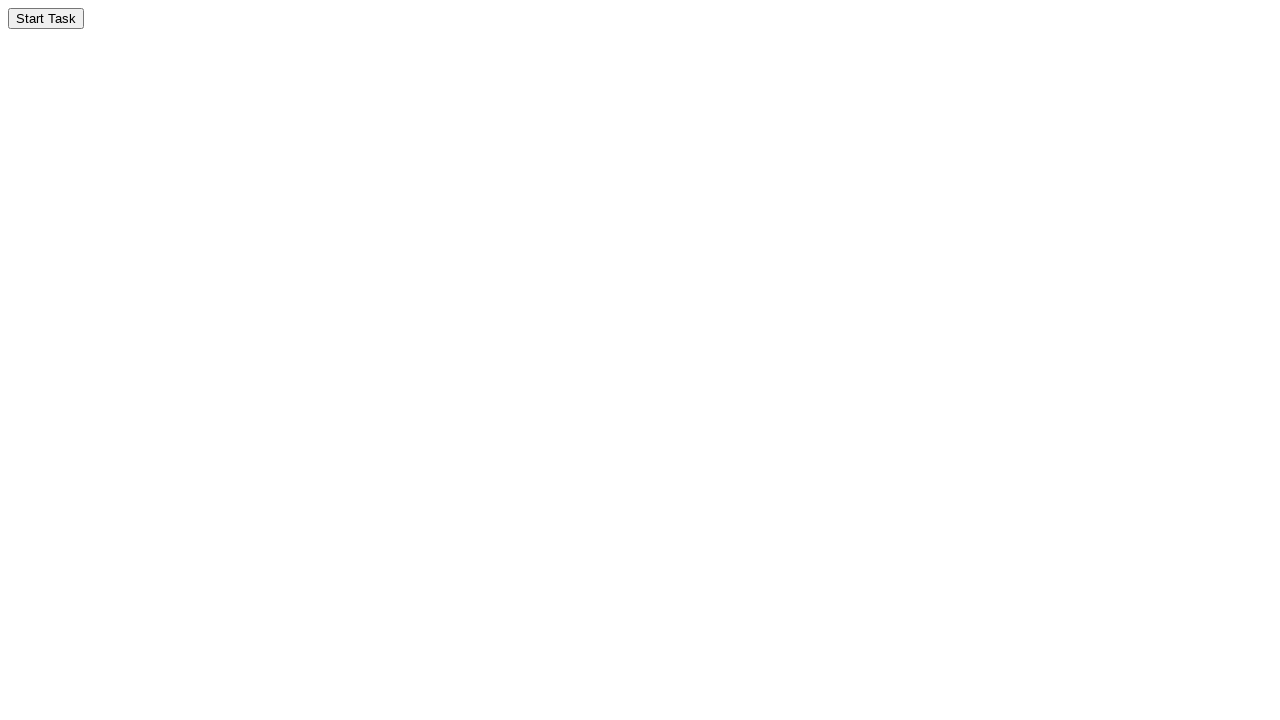

Clicked start task button at (46, 18) on #startTaskBtn
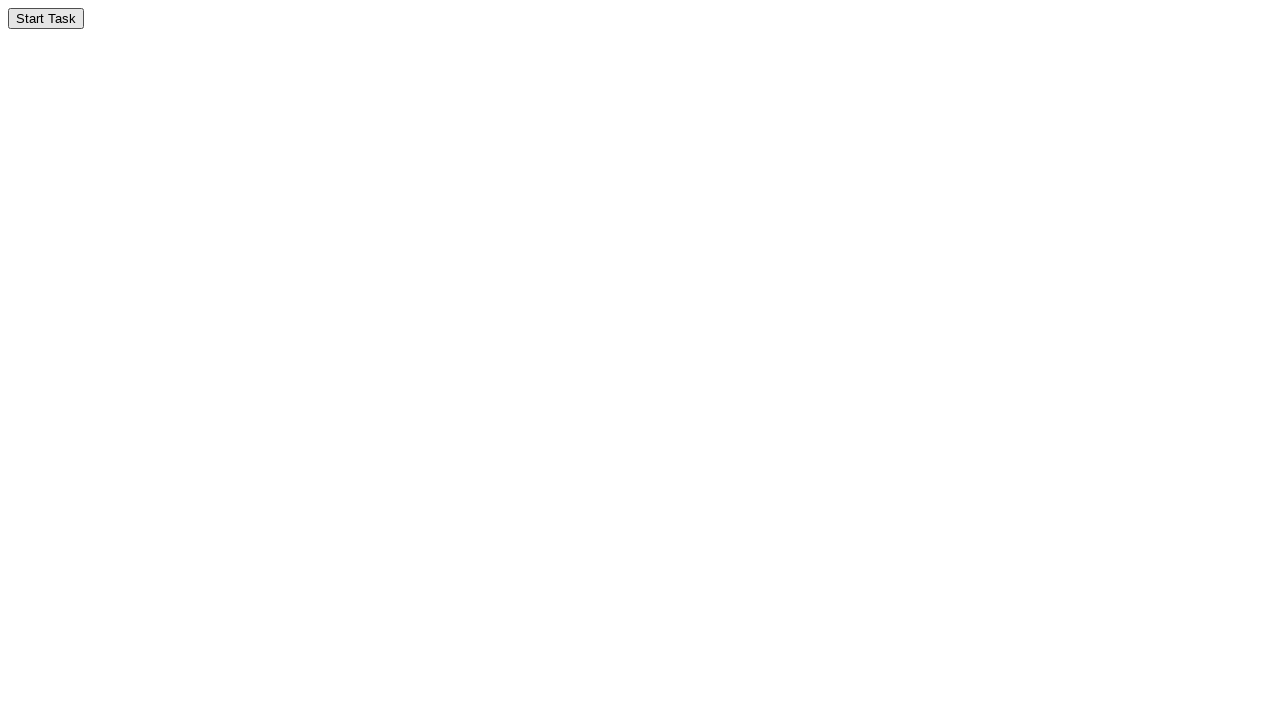

Set up dialog handler to accept confirmation
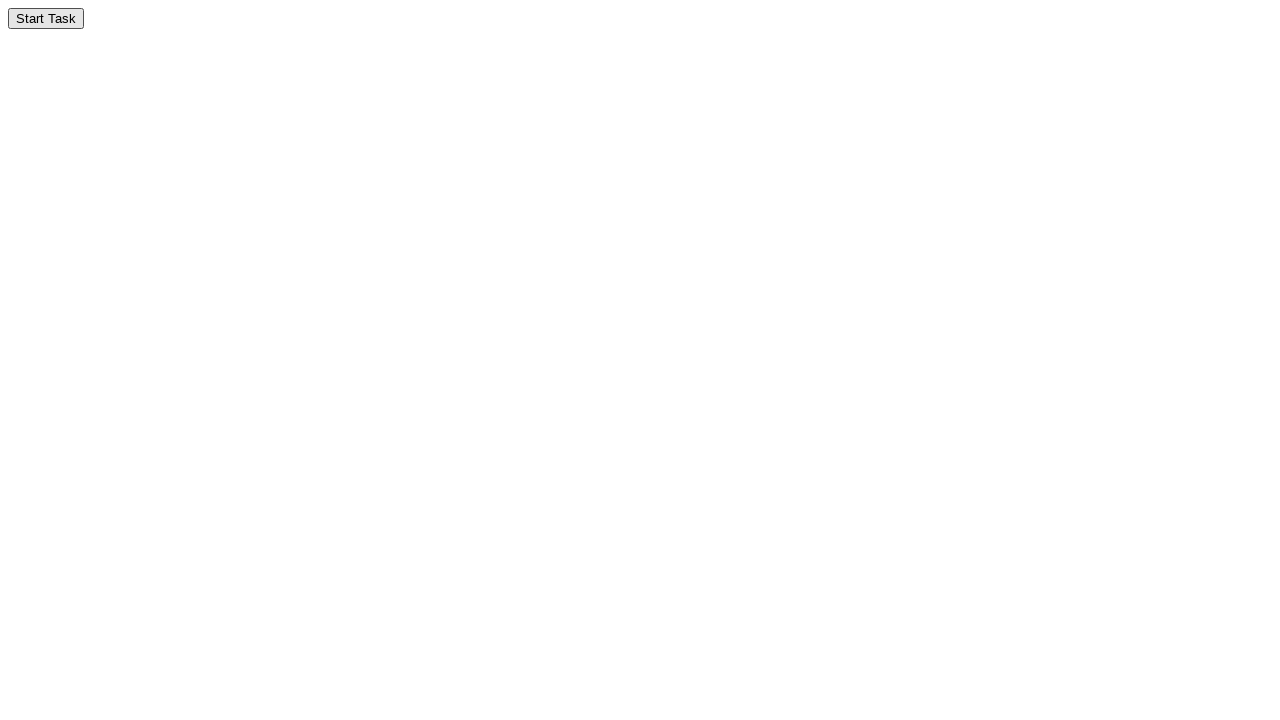

Waited 2 seconds for confirmation dialog to be processed
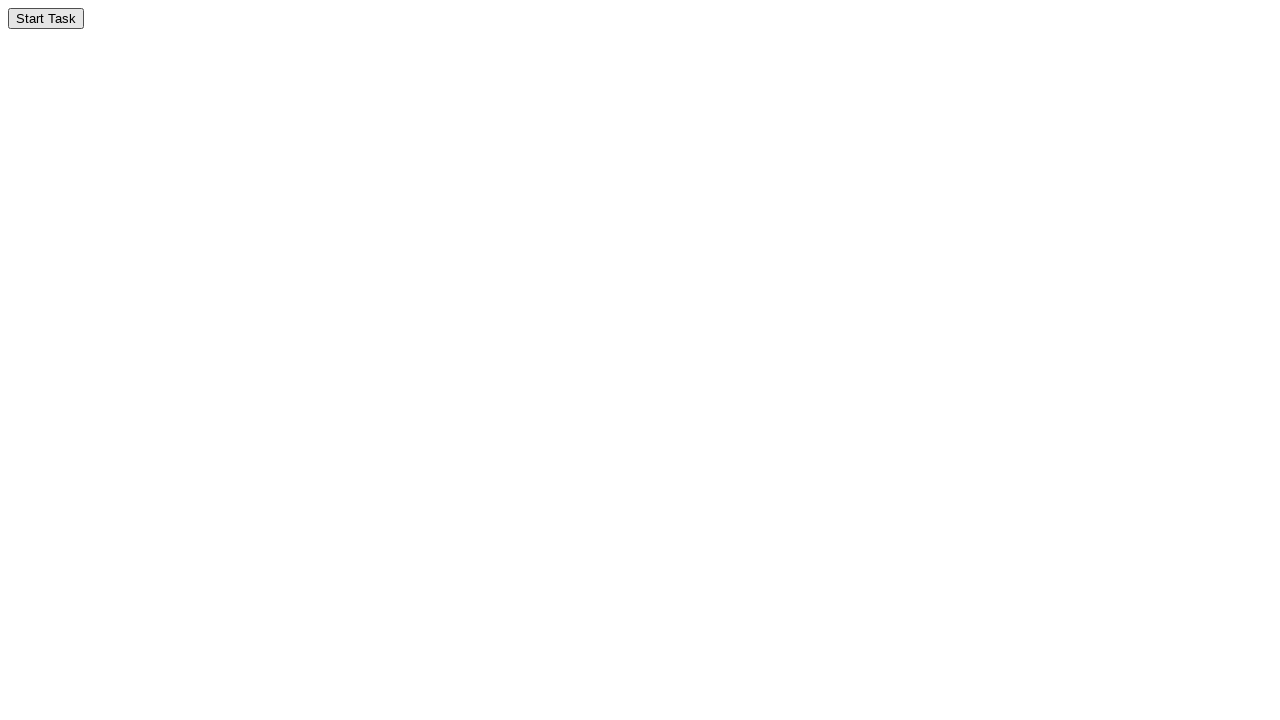

Set up dialog handler to enter '50' in prompt
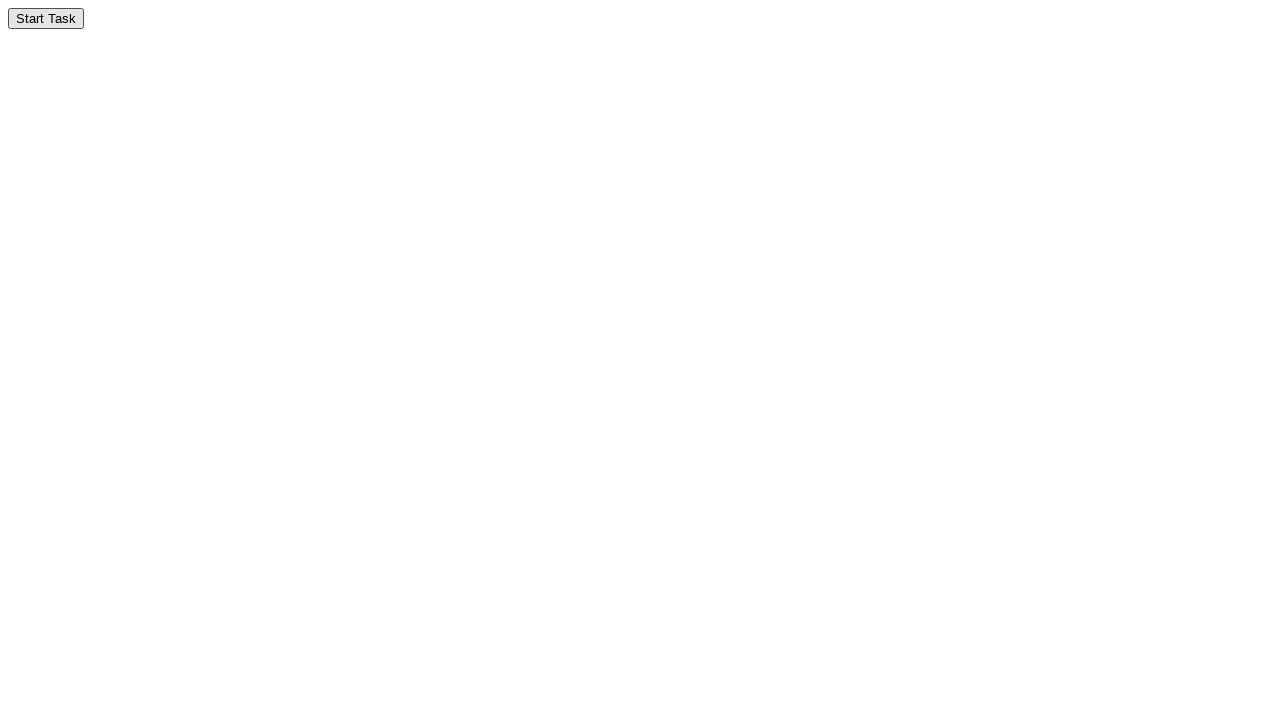

Waited 3 seconds for prompt dialog to be processed
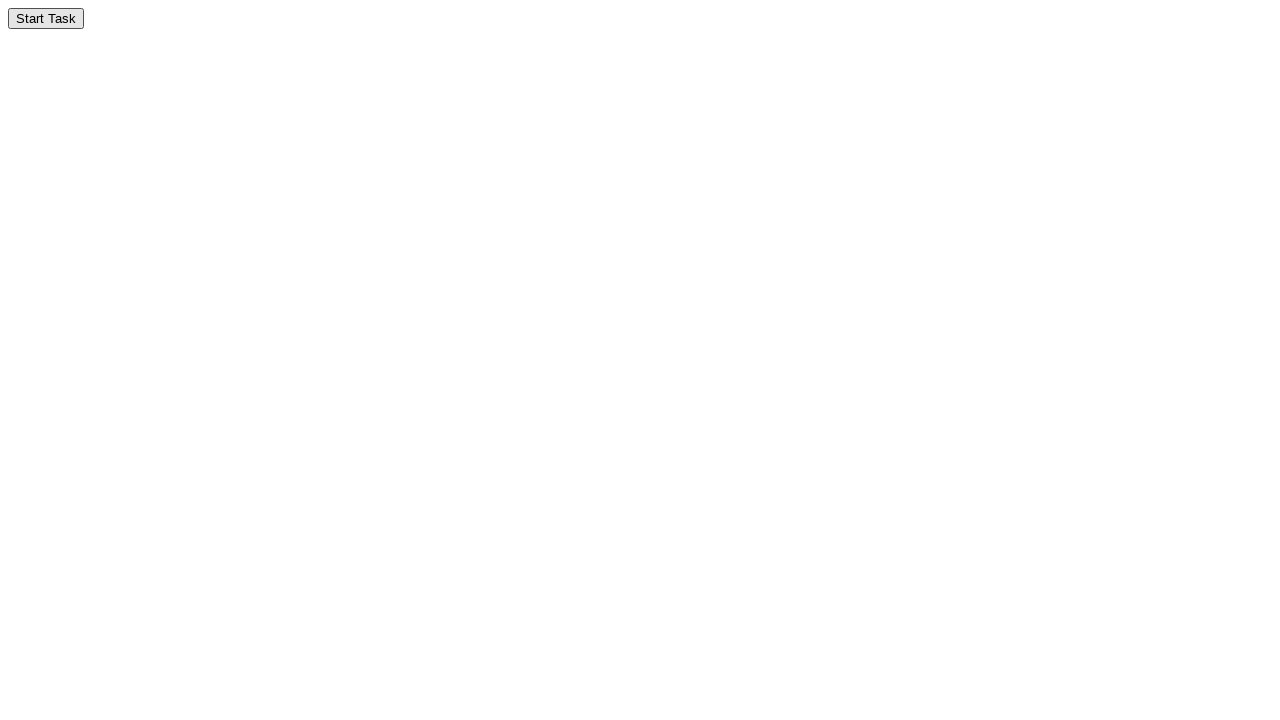

Set up dialog handler to verify alert text
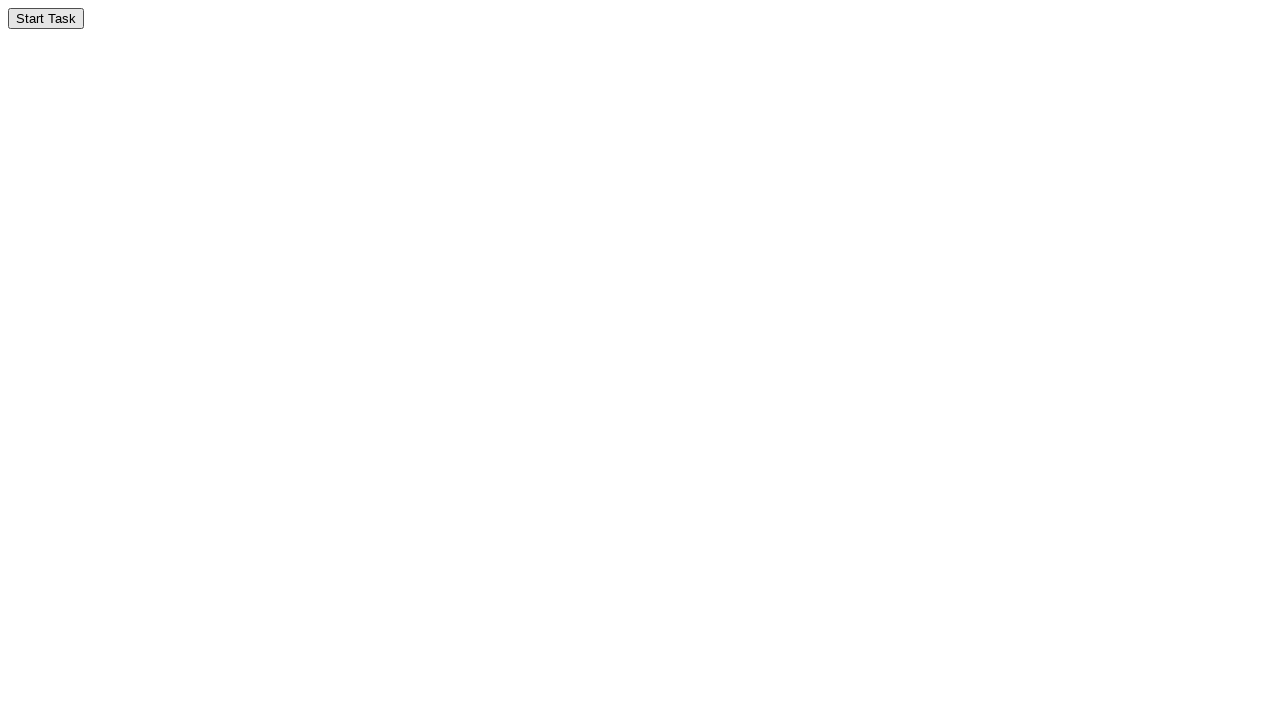

Waited 1 second for final alert to be processed
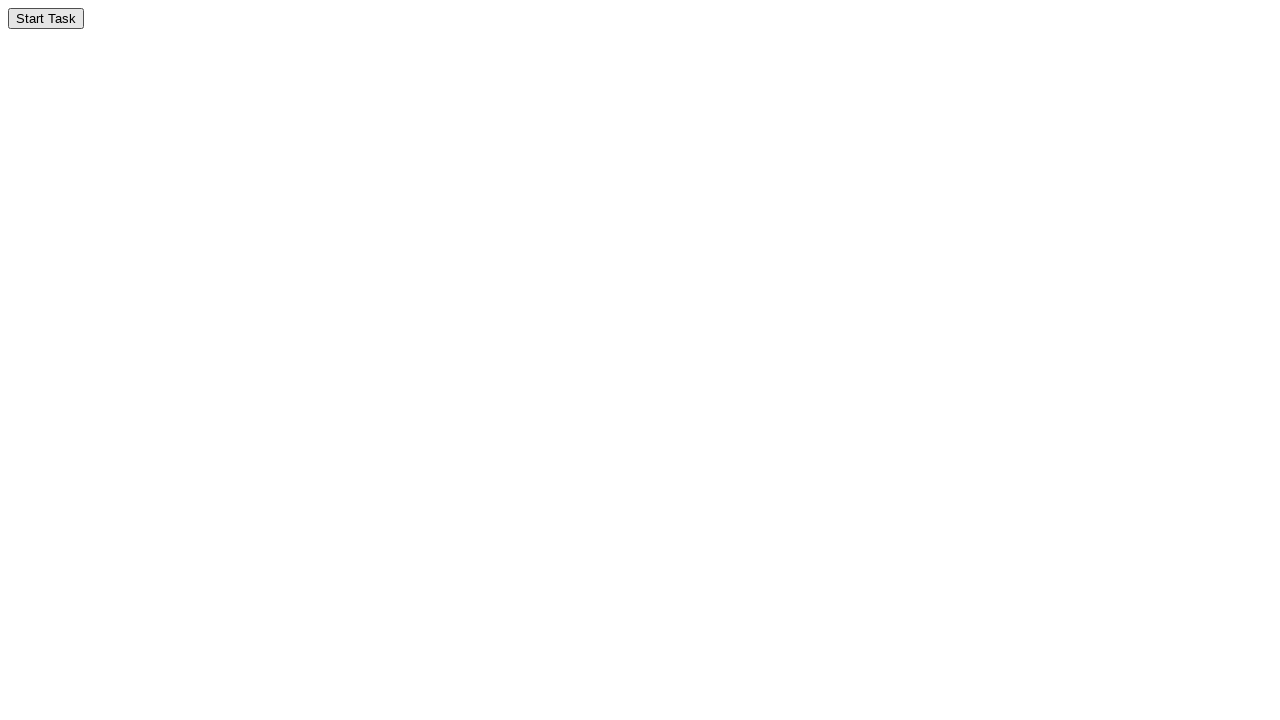

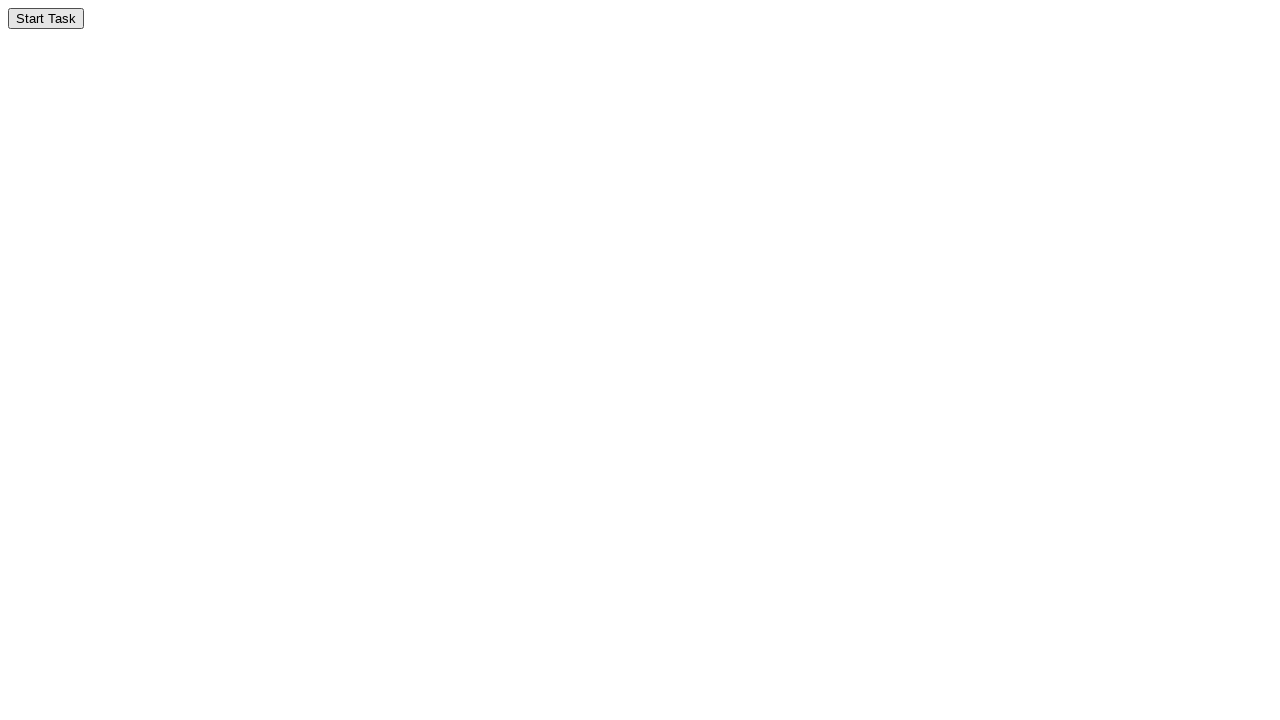